Automates calendar date selection by dynamically navigating to June 15, 2027 through year, month, and day selection

Starting URL: https://rahulshettyacademy.com/seleniumPractise/#/offers

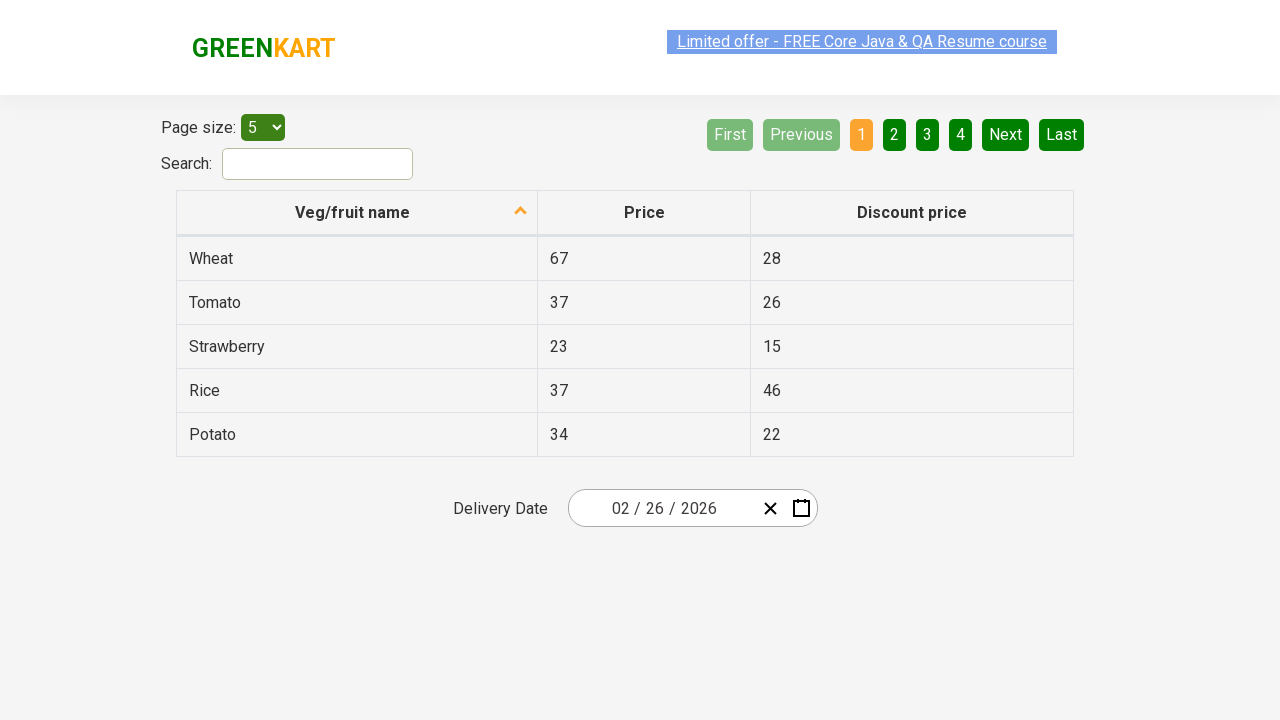

Clicked calendar button to open date picker at (801, 508) on .react-date-picker__calendar-button
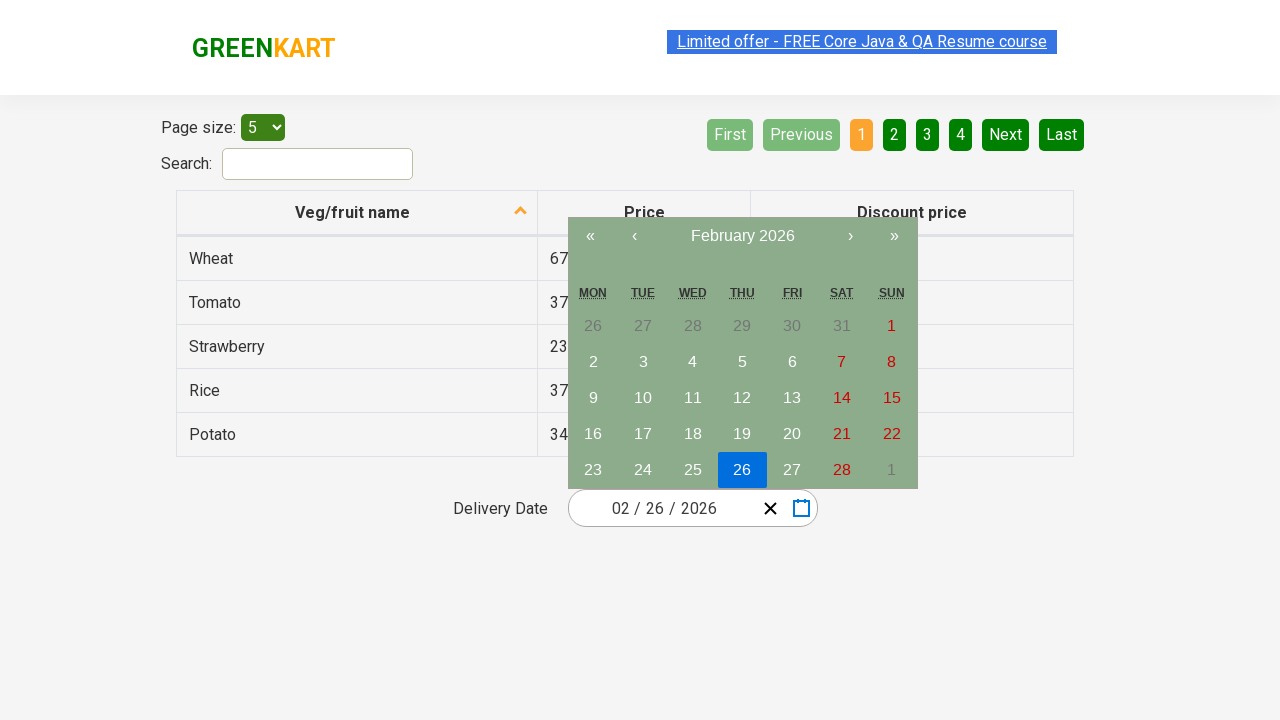

Clicked navigation label to access year selection at (742, 236) on .react-calendar__navigation__label
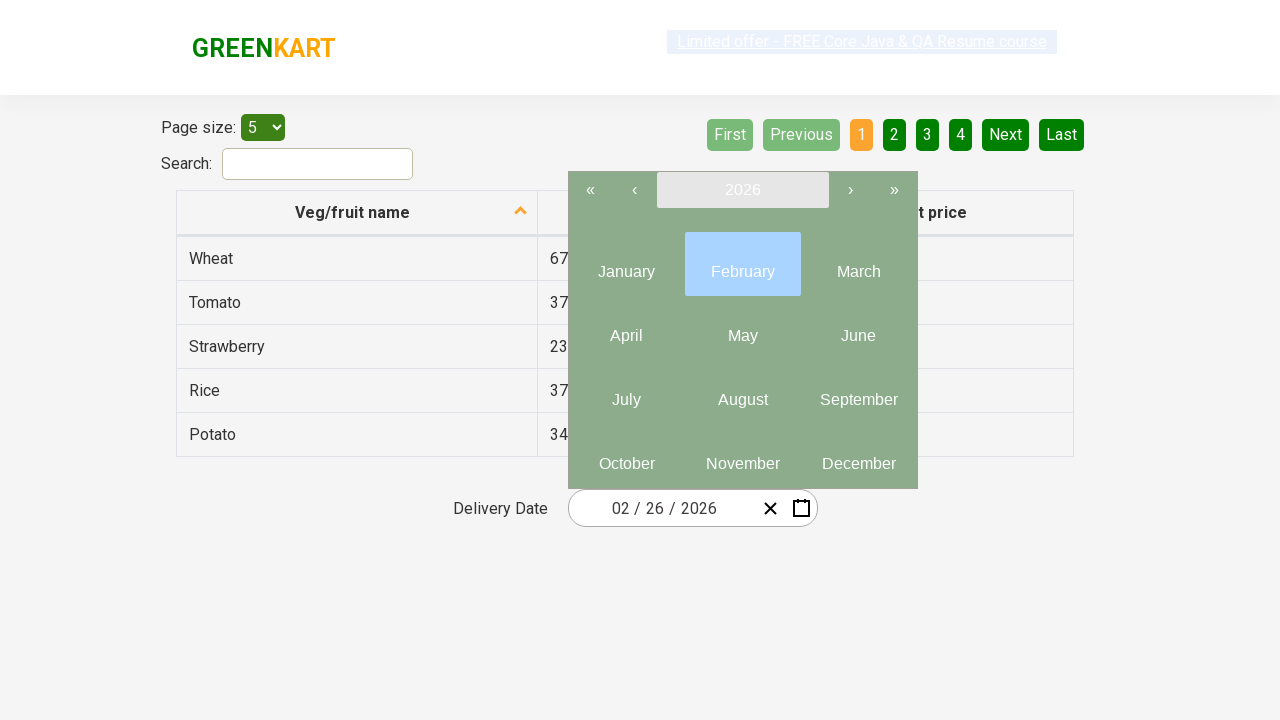

Retrieved navigation text: 2026
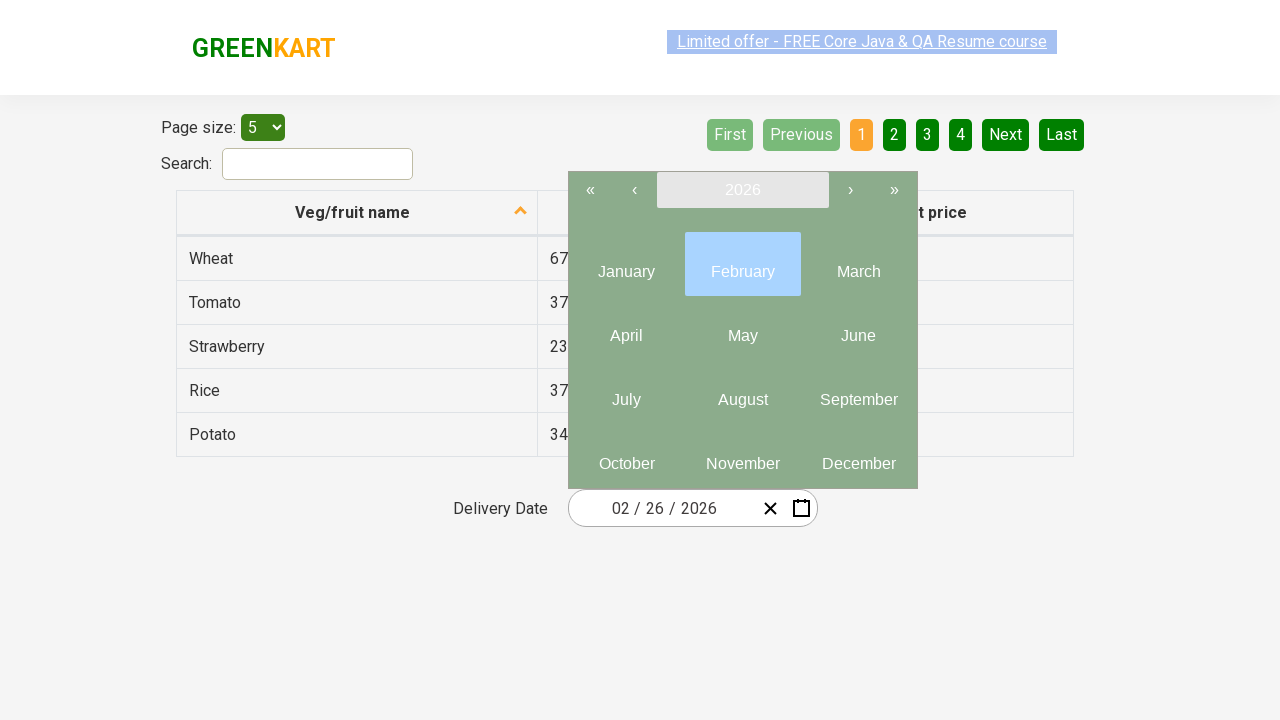

Clicked navigation label to access decade view at (742, 190) on .react-calendar__navigation__label
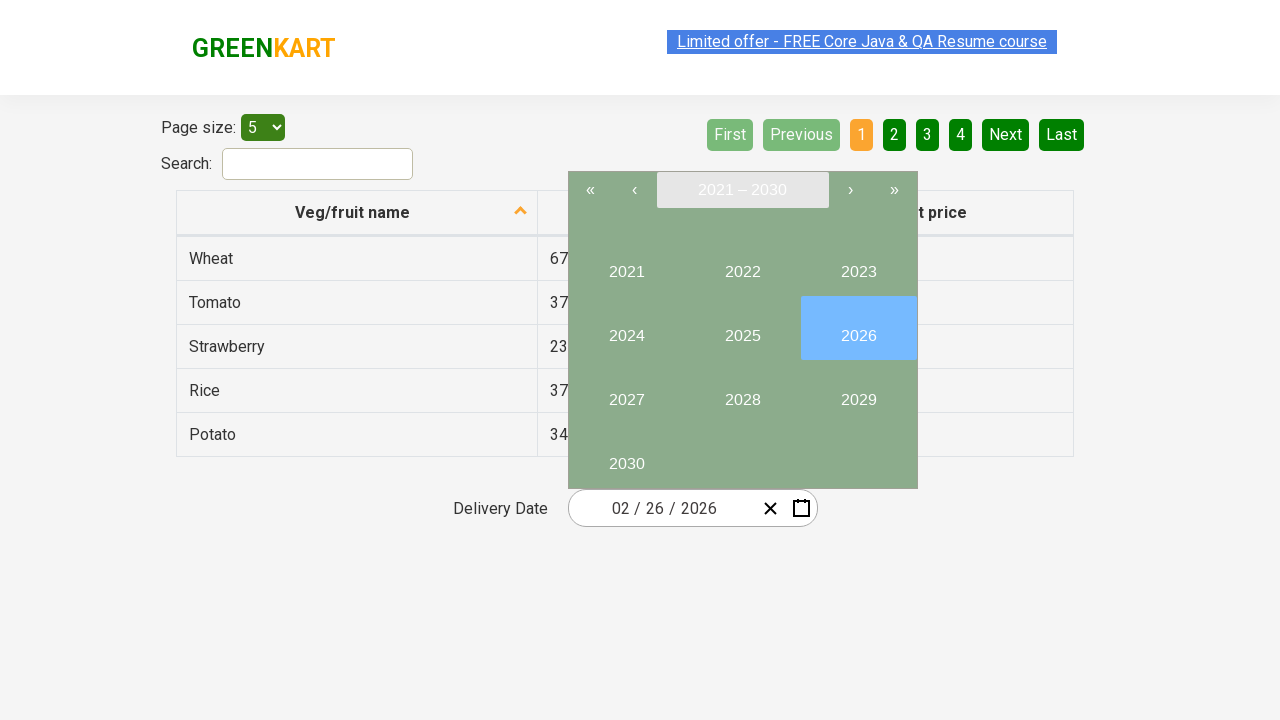

Retrieved 10 year tiles from decade view
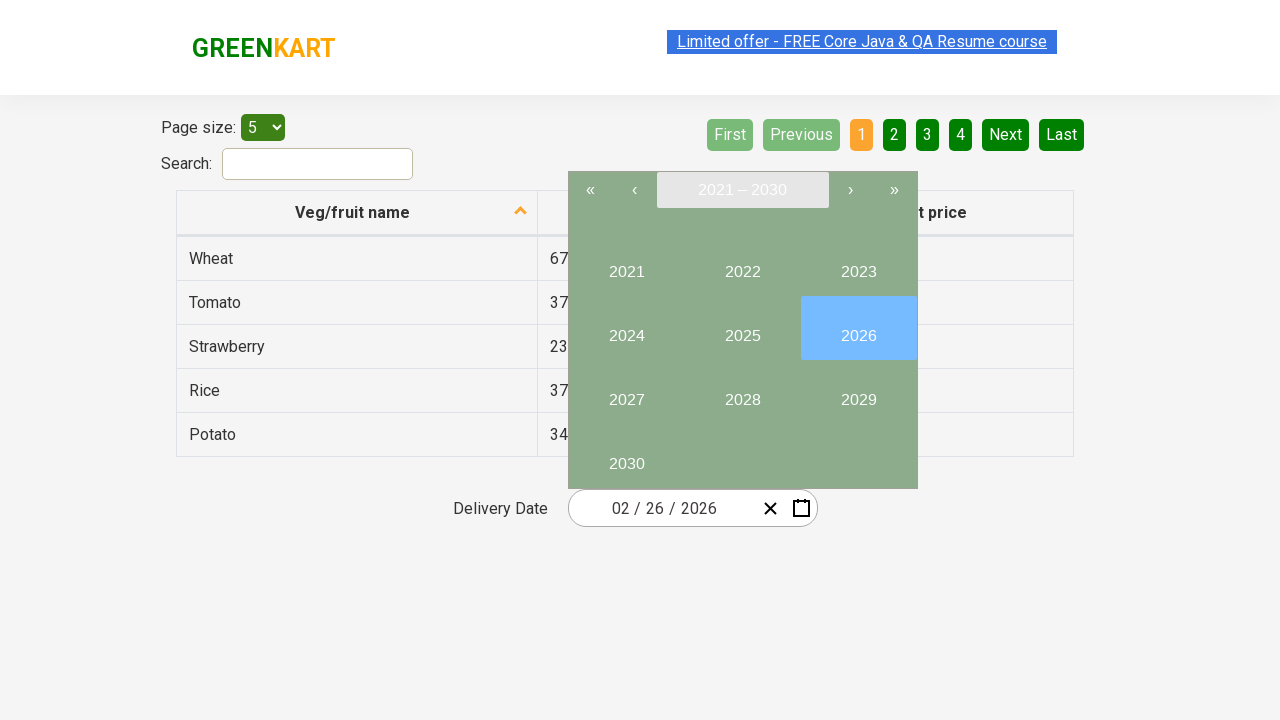

Selected year 2027 from decade view at (626, 392) on .react-calendar__decade-view__years .react-calendar__tile >> nth=6
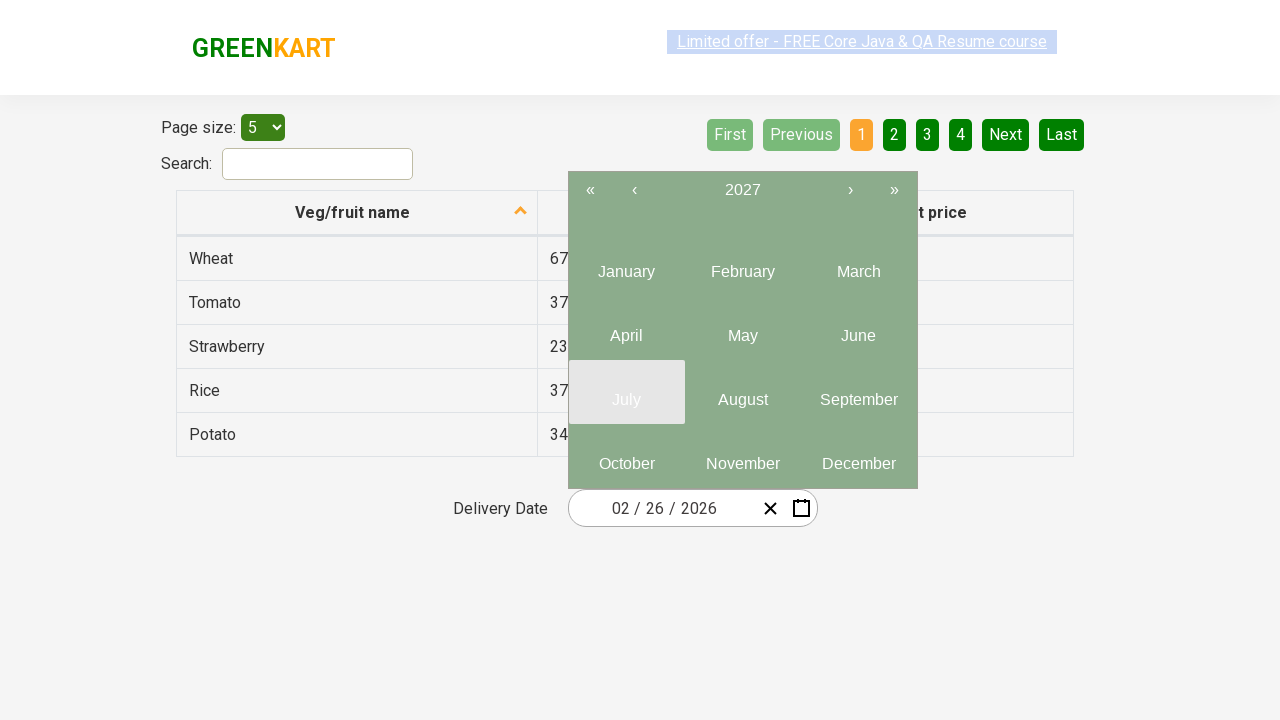

Selected June from the month view at (858, 336) on abbr:text('June')
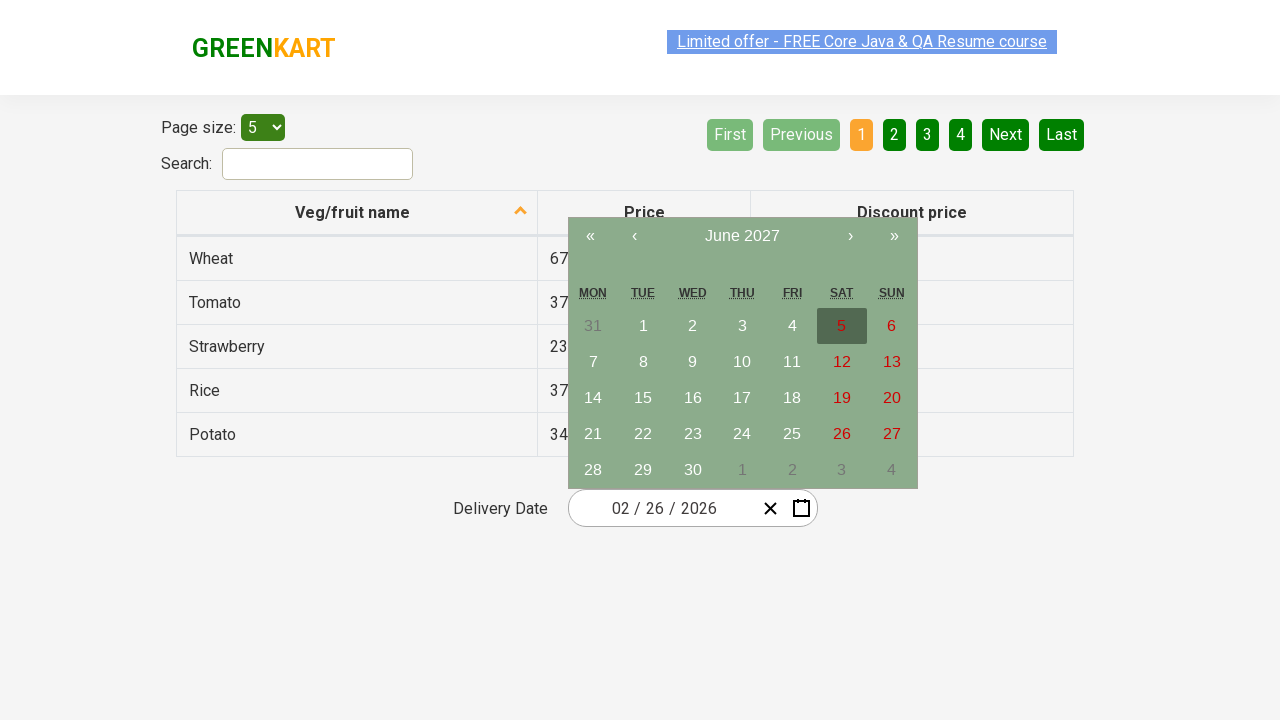

Selected day 15 from the calendar at (643, 398) on abbr:text('15')
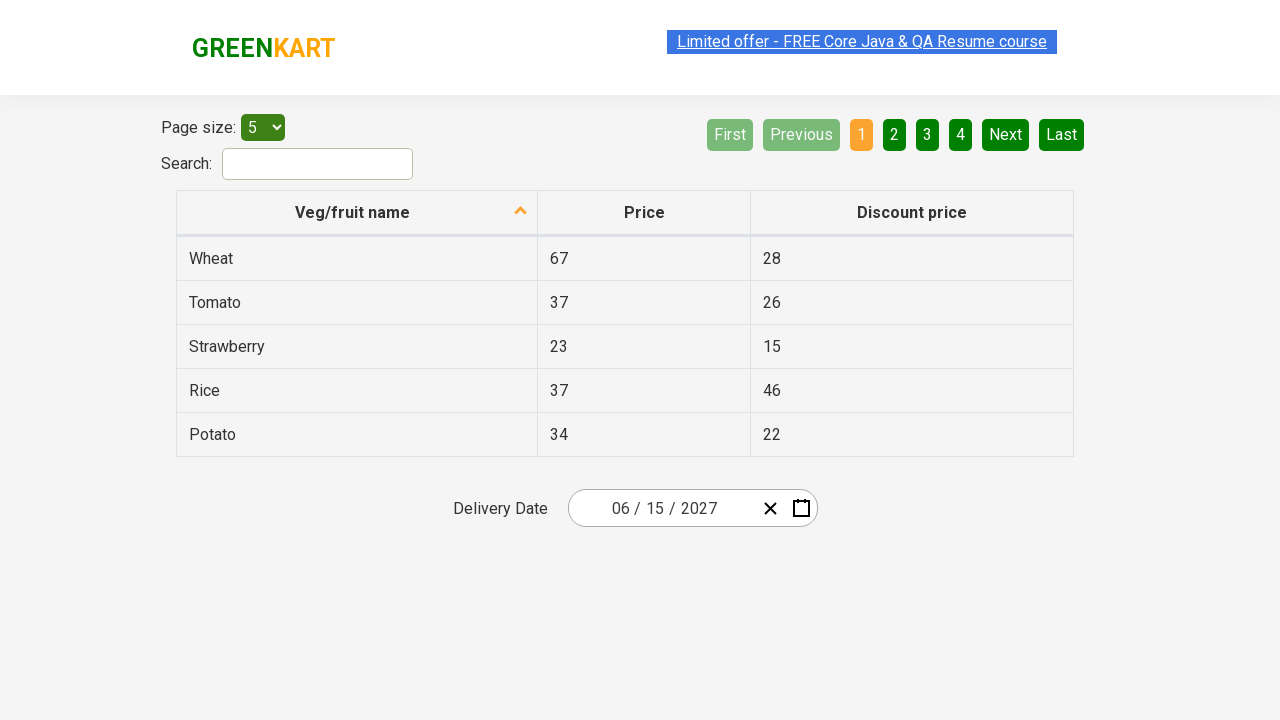

Verified selected date is 2027-06-15
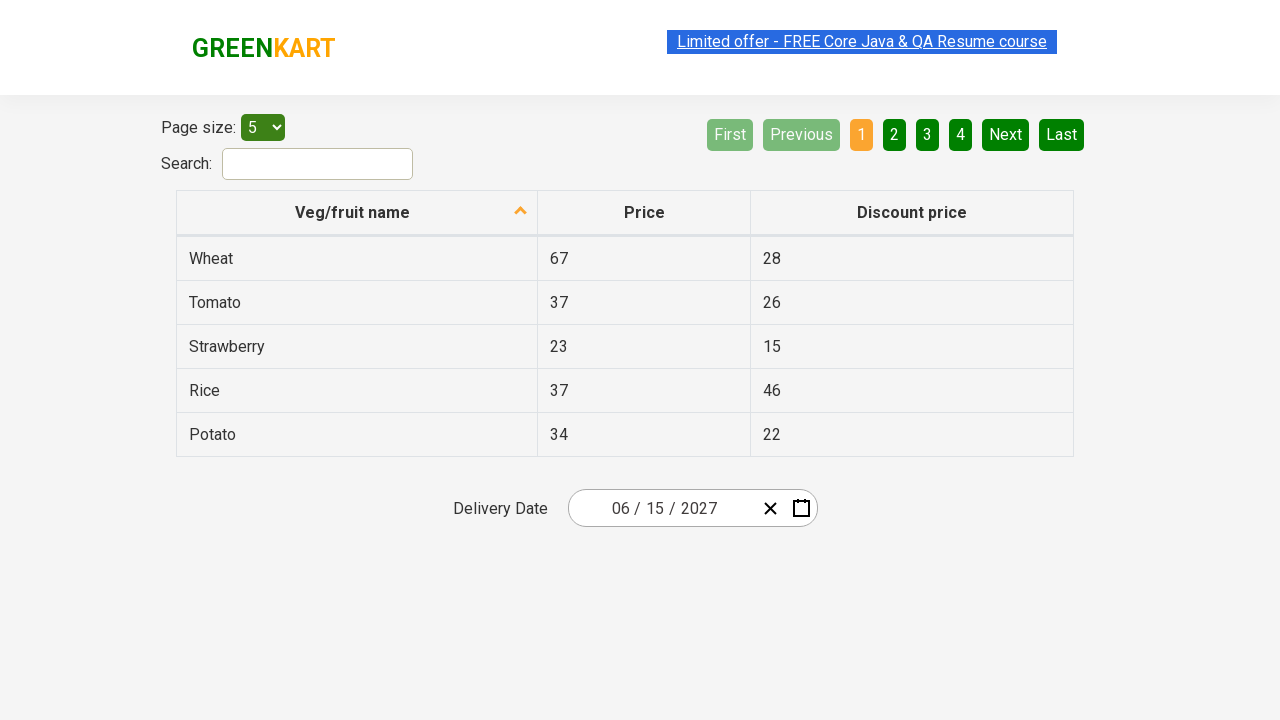

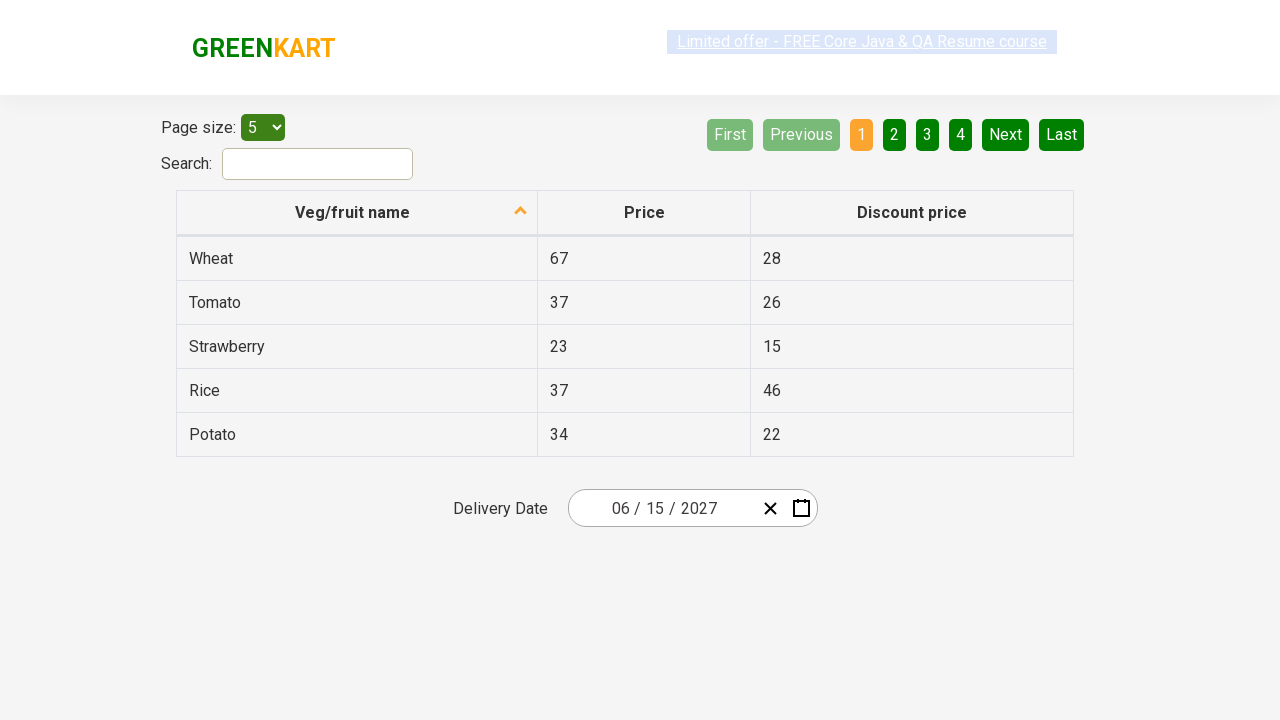